Tests JavaScript prompt alert handling by navigating to the JavaScript Alerts page, triggering a JS prompt, entering text, and accepting the alert

Starting URL: https://the-internet.herokuapp.com/

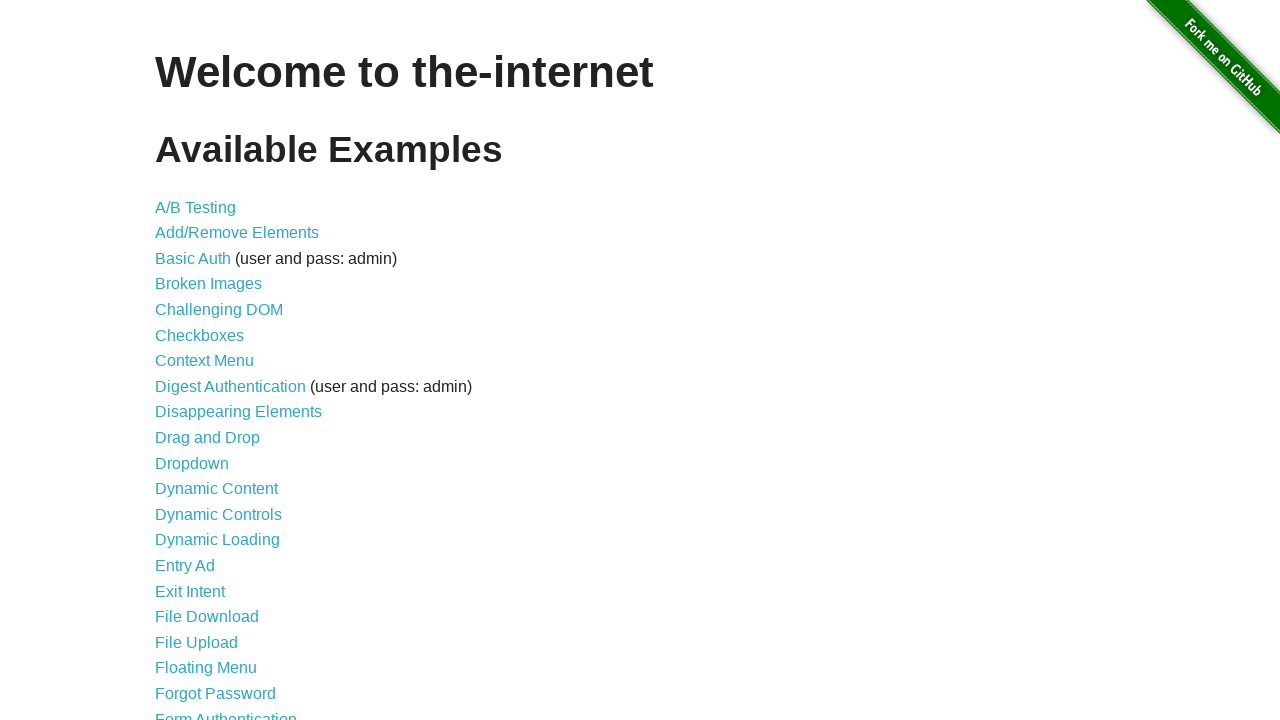

Clicked on JavaScript Alerts link at (214, 361) on text=JavaScript Alerts
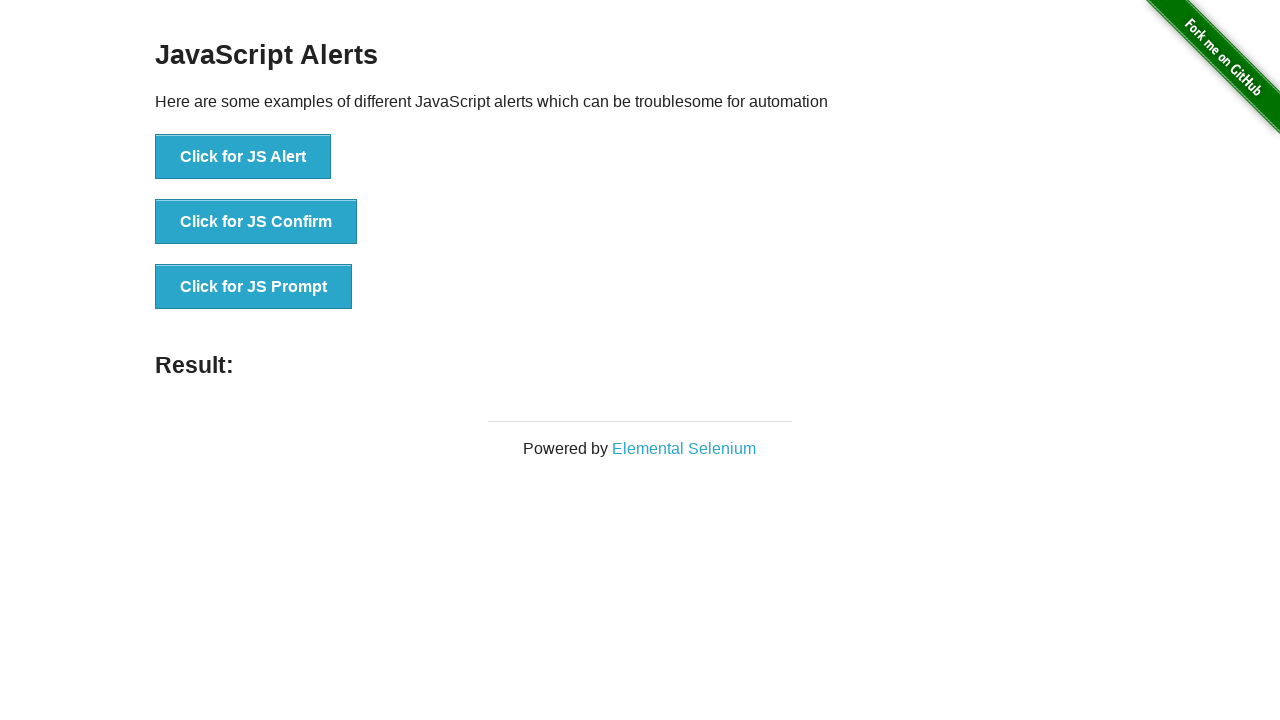

Clicked button to trigger JS Prompt at (254, 287) on xpath=//button[contains(text(),'Click for JS Prompt')]
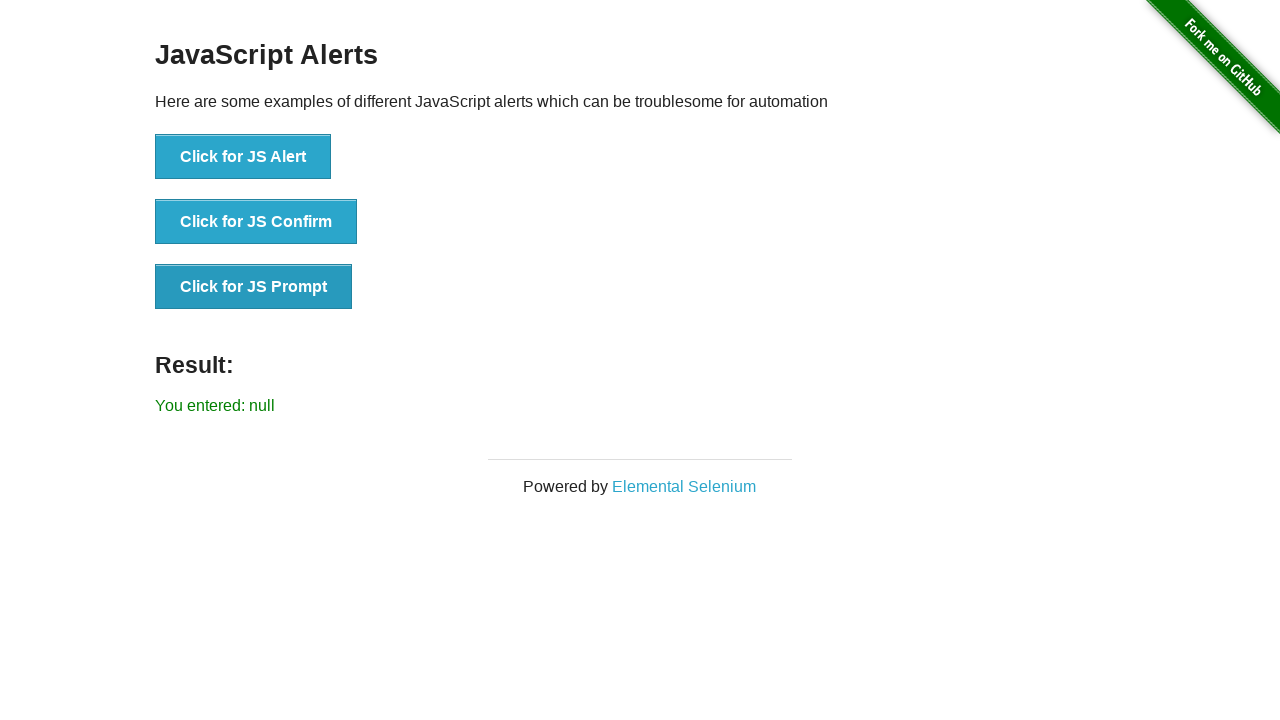

Set up dialog handler to accept prompt with text 'Hi Learn with Playwright'
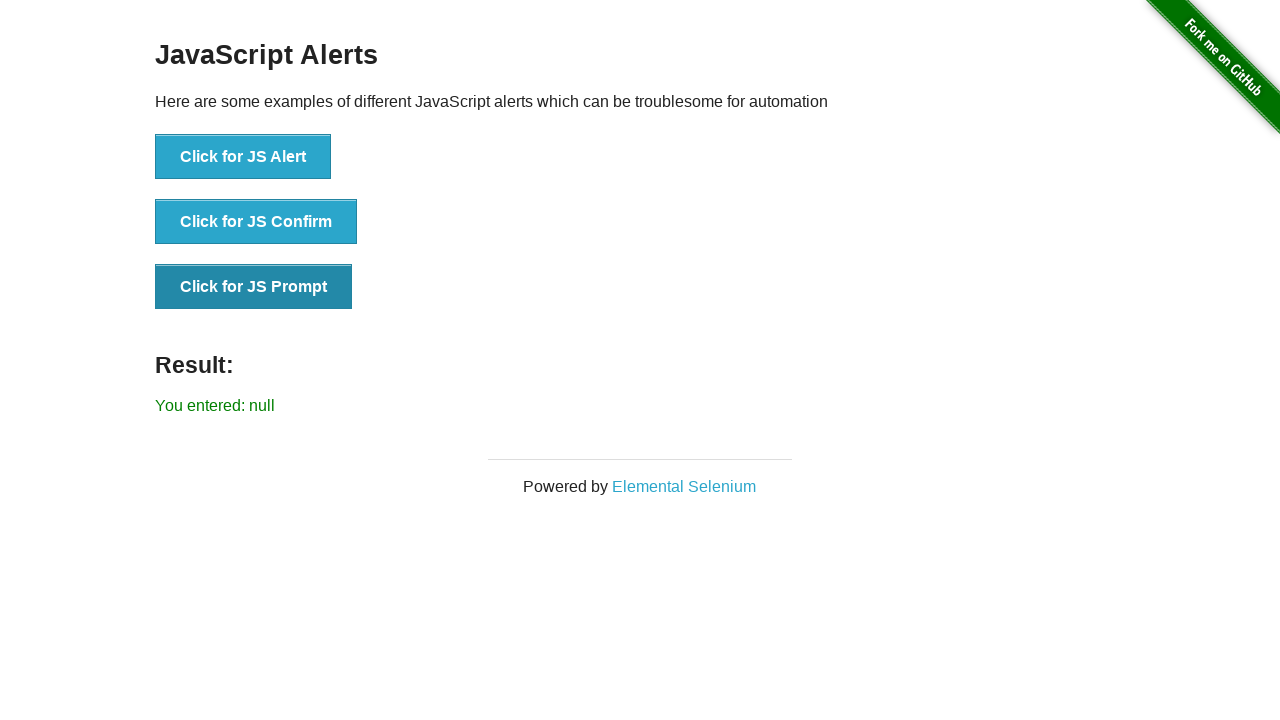

Clicked JS Prompt button again to trigger dialog with handler active at (254, 287) on xpath=//button[contains(text(),'Click for JS Prompt')]
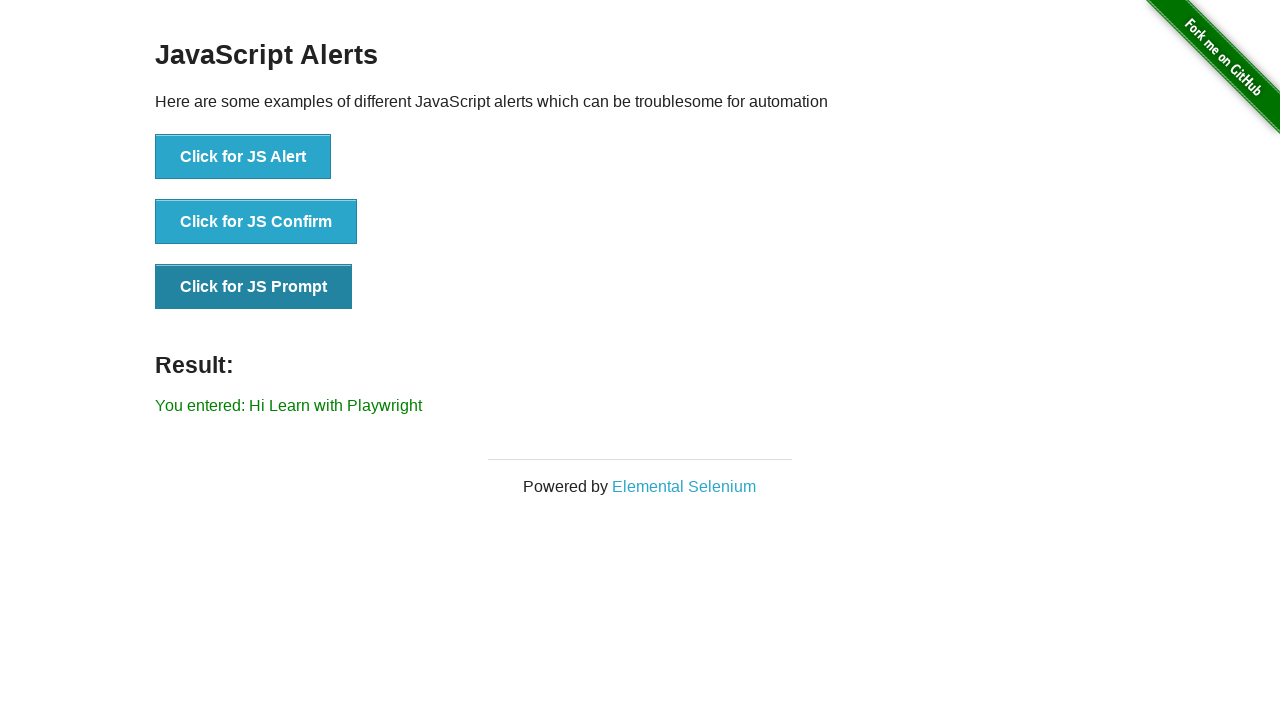

Result element loaded and displayed
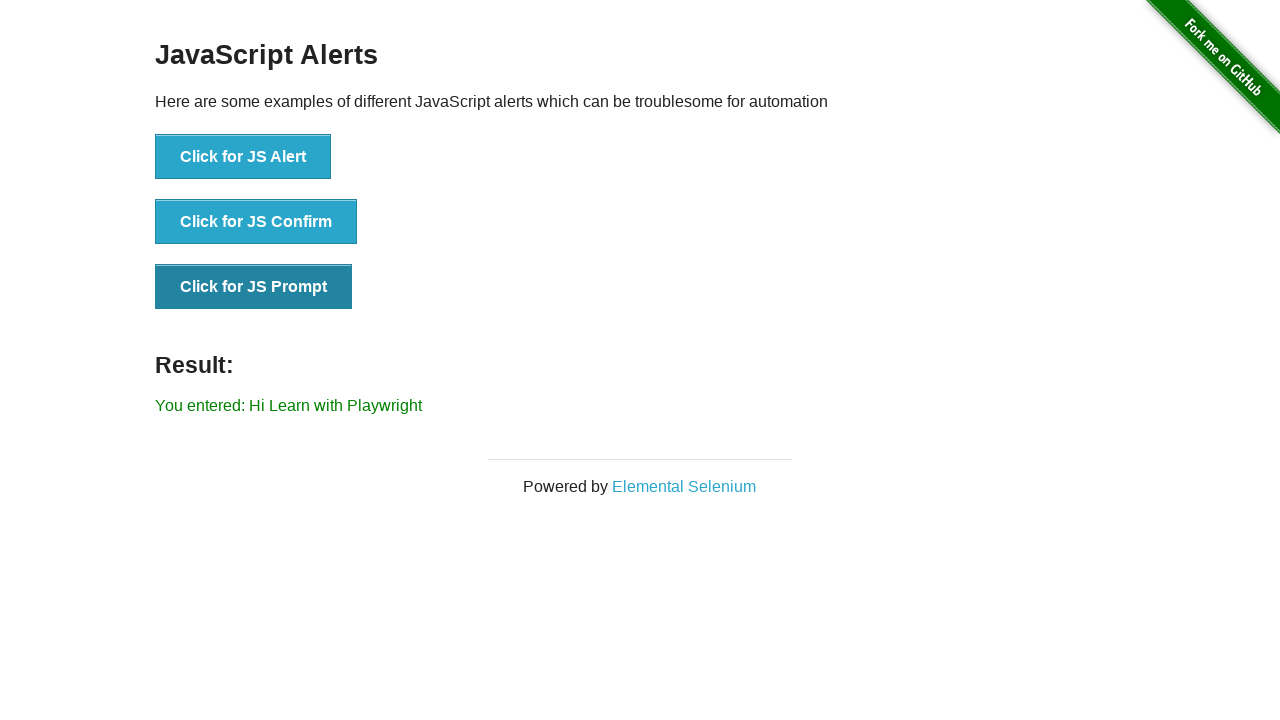

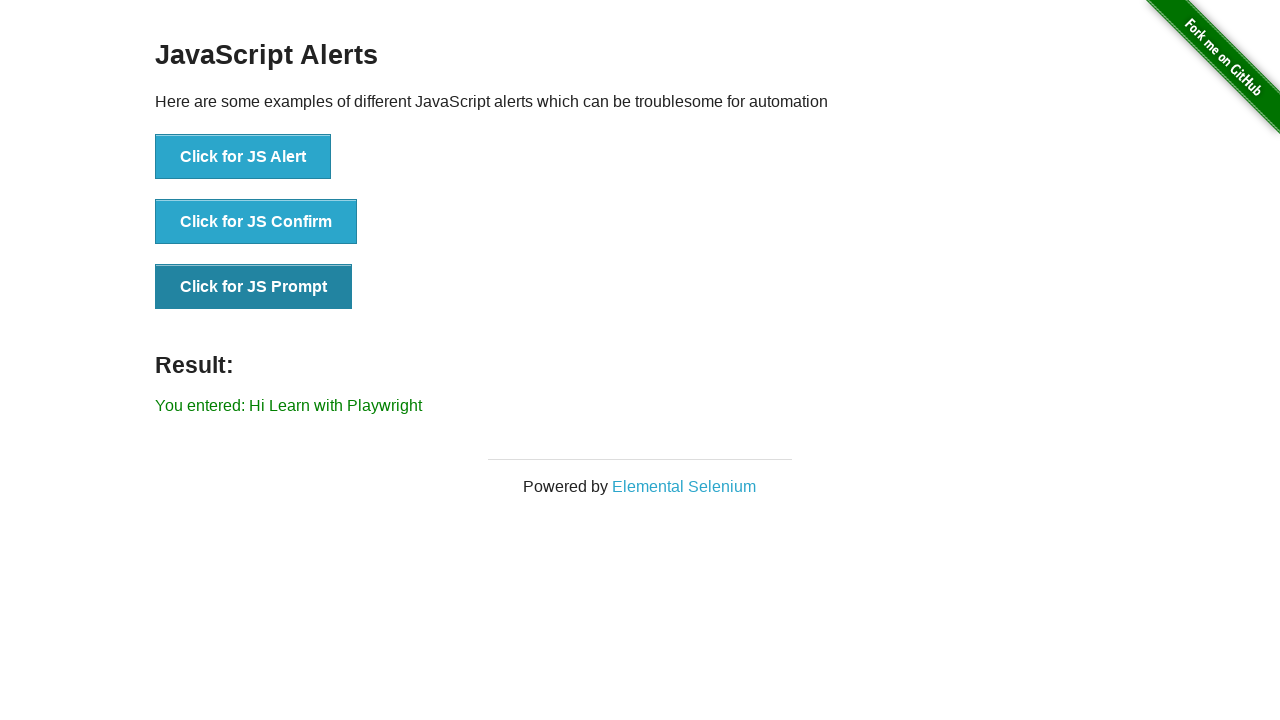